Tests a basic calculator web application by entering two numbers, selecting the addition operation from a dropdown, clicking calculate, and verifying the answer is displayed

Starting URL: https://testsheepnz.github.io/BasicCalculator.html

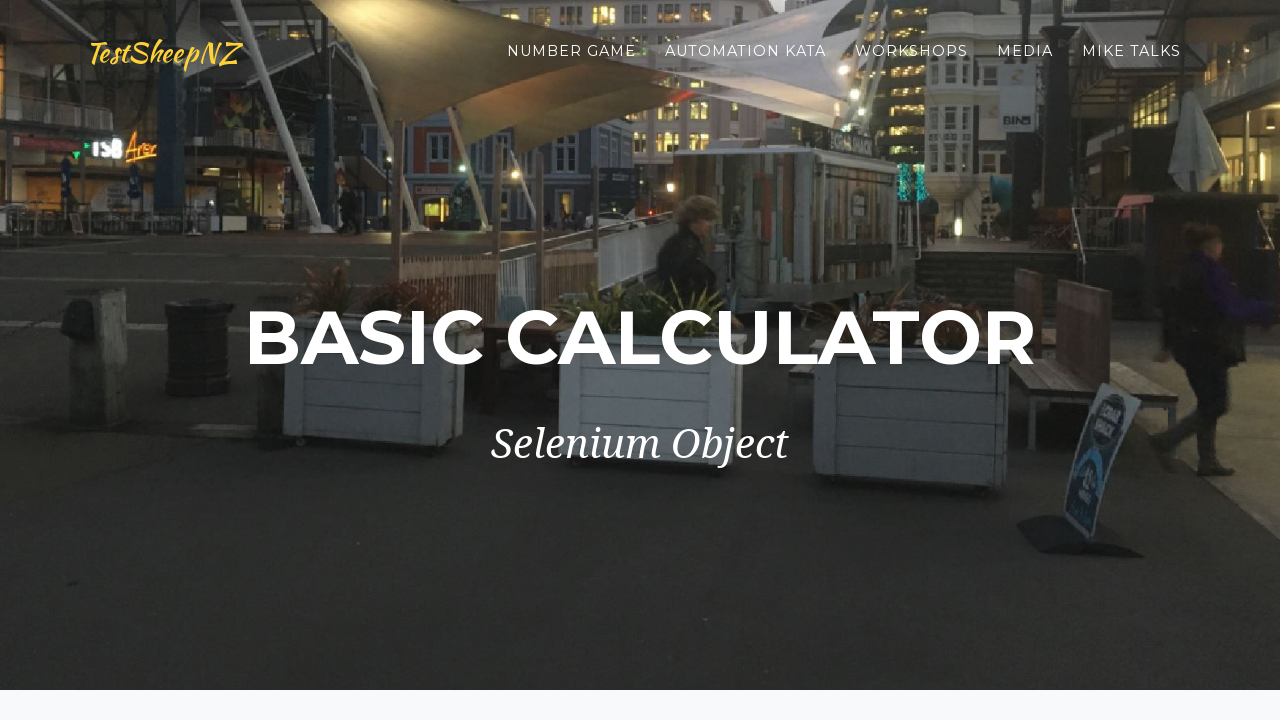

Filled first number field with '100' on #number1Field
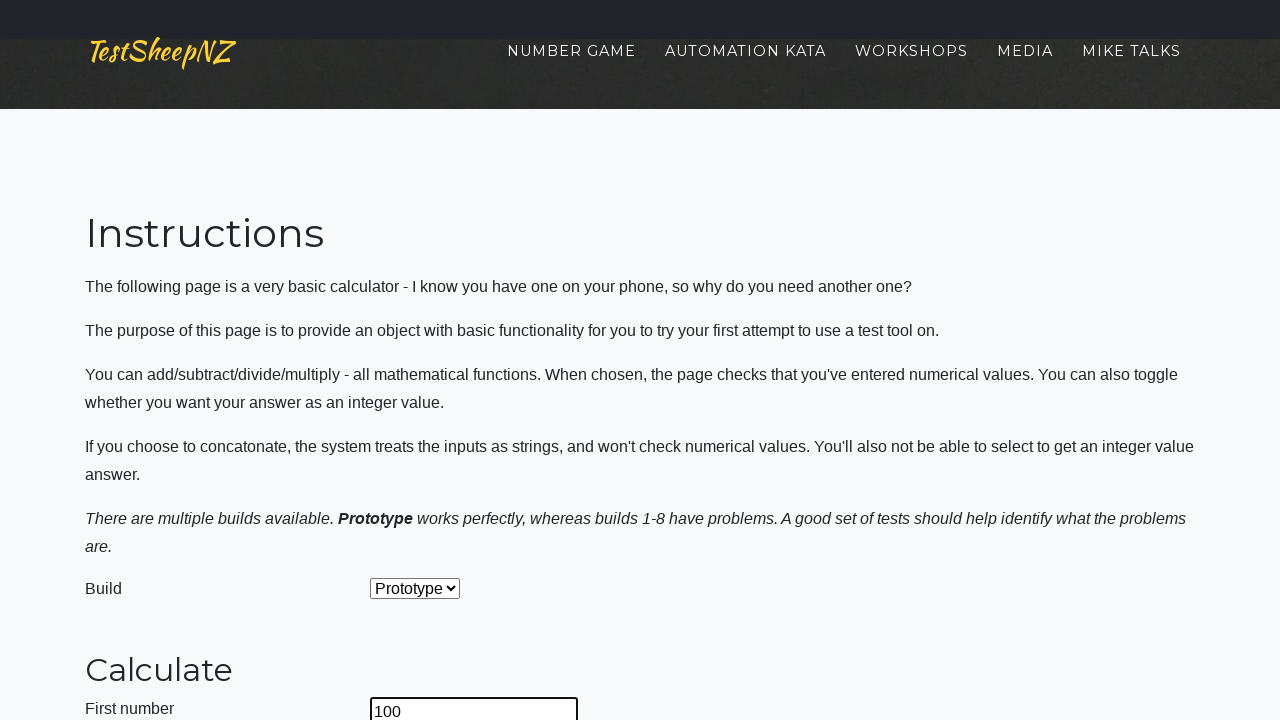

Filled second number field with '25' on #number2Field
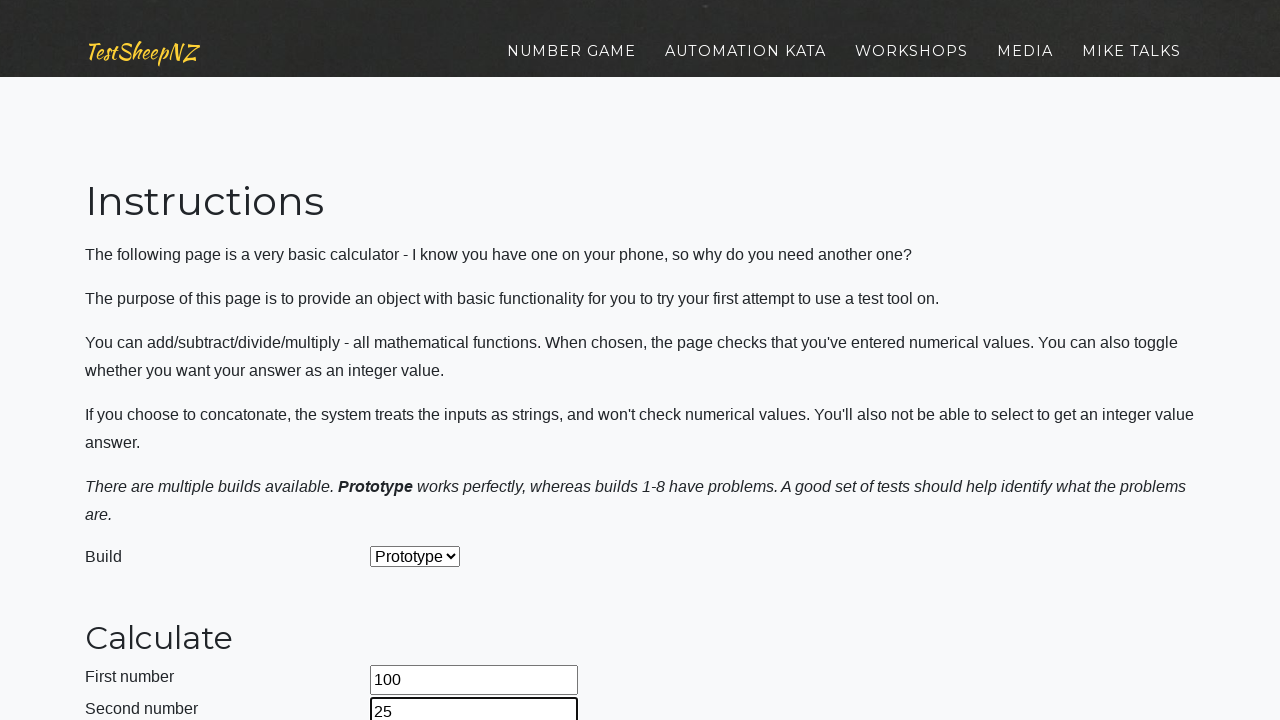

Selected addition operation from dropdown on #selectOperationDropdown
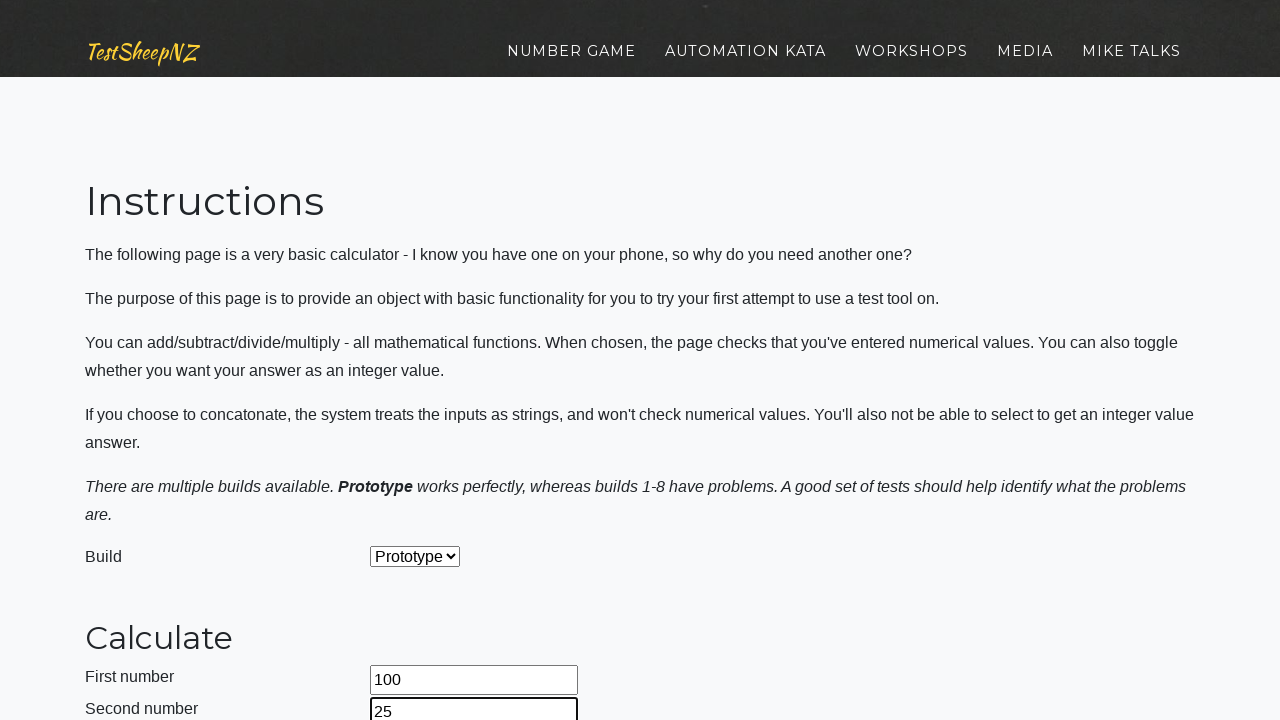

Clicked calculate button at (422, 361) on #calculateButton
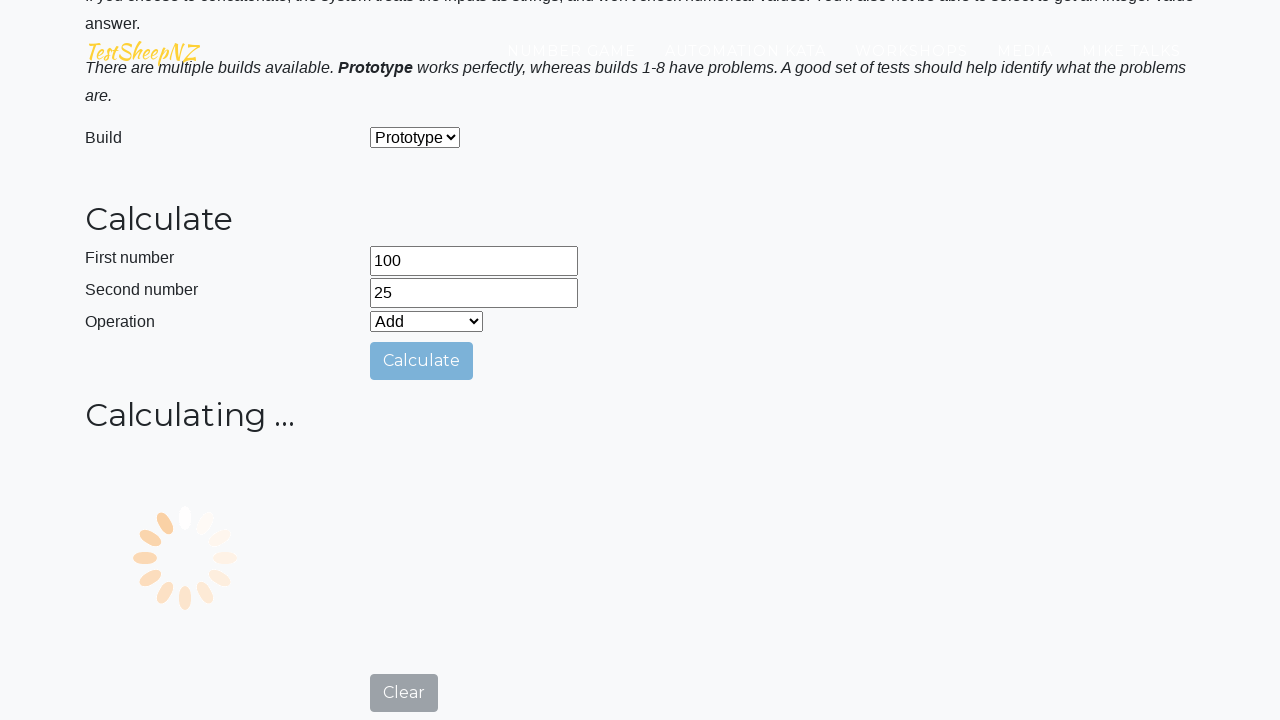

Answer field populated with result
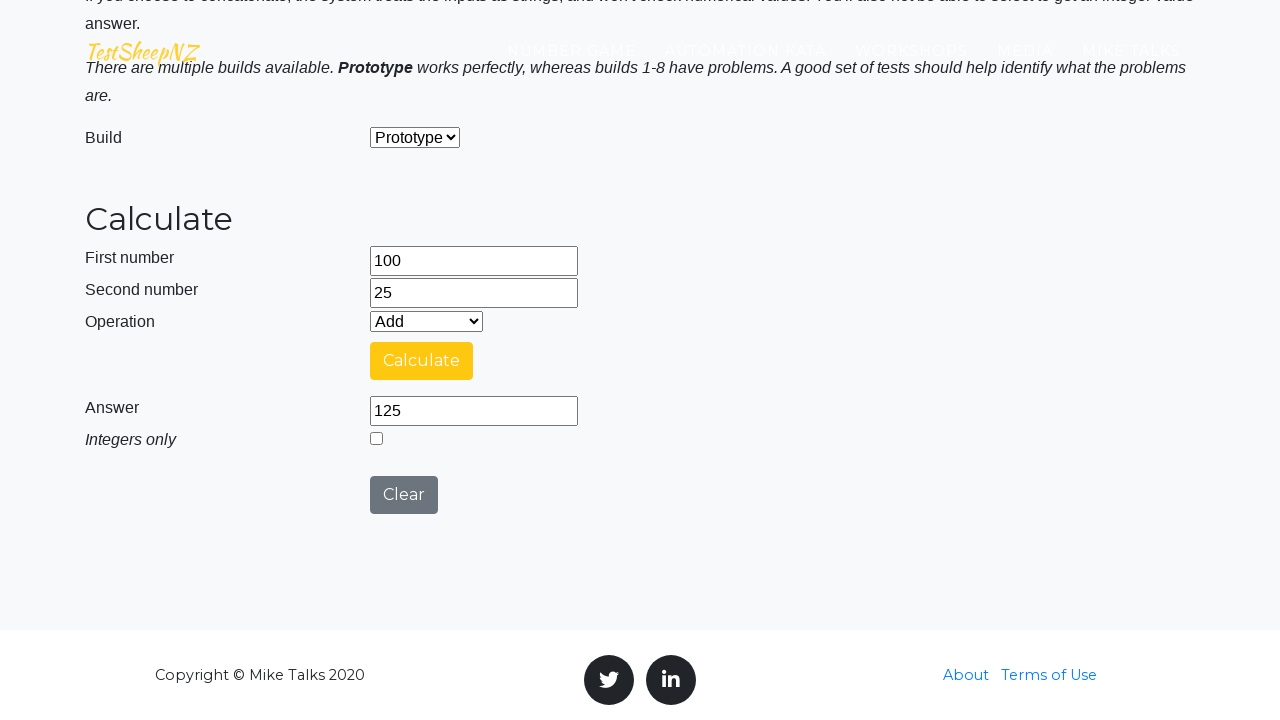

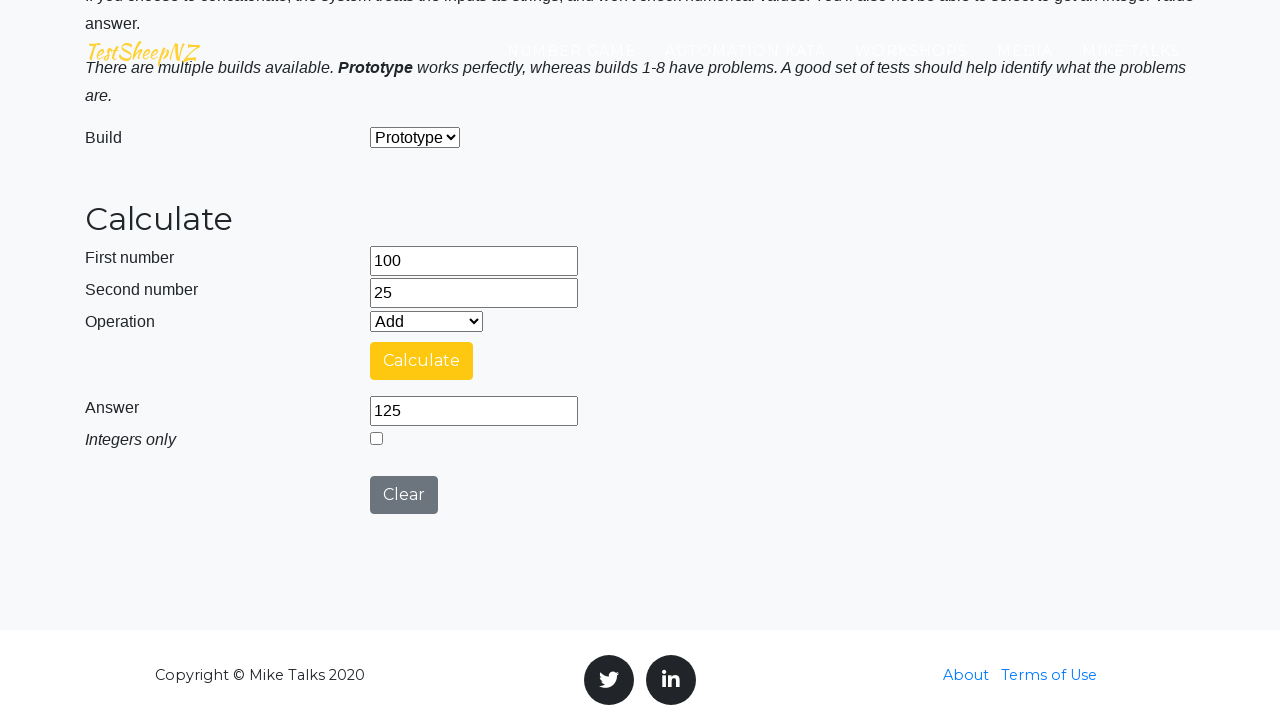